Navigates to a page, clicks a link with a calculated text value, fills out a form with personal information, and submits it

Starting URL: http://suninjuly.github.io/find_link_text

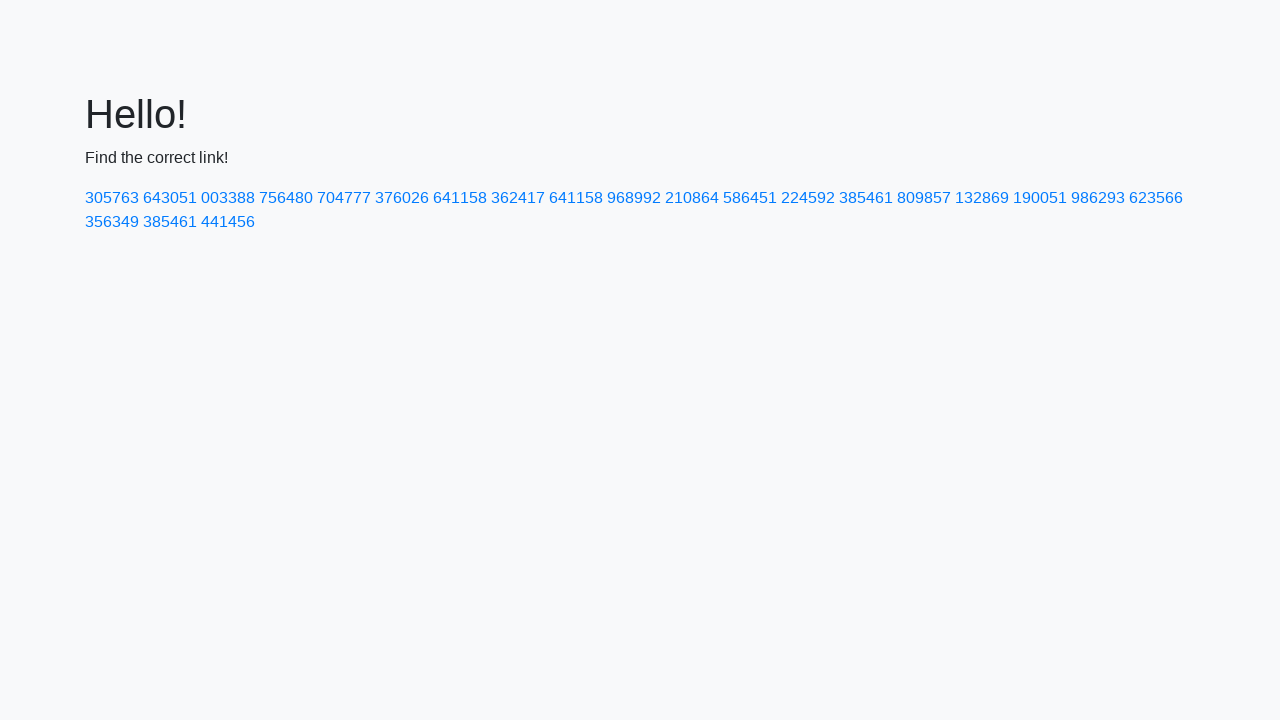

Clicked link with calculated text value: 224592 at (808, 198) on a:has-text('224592')
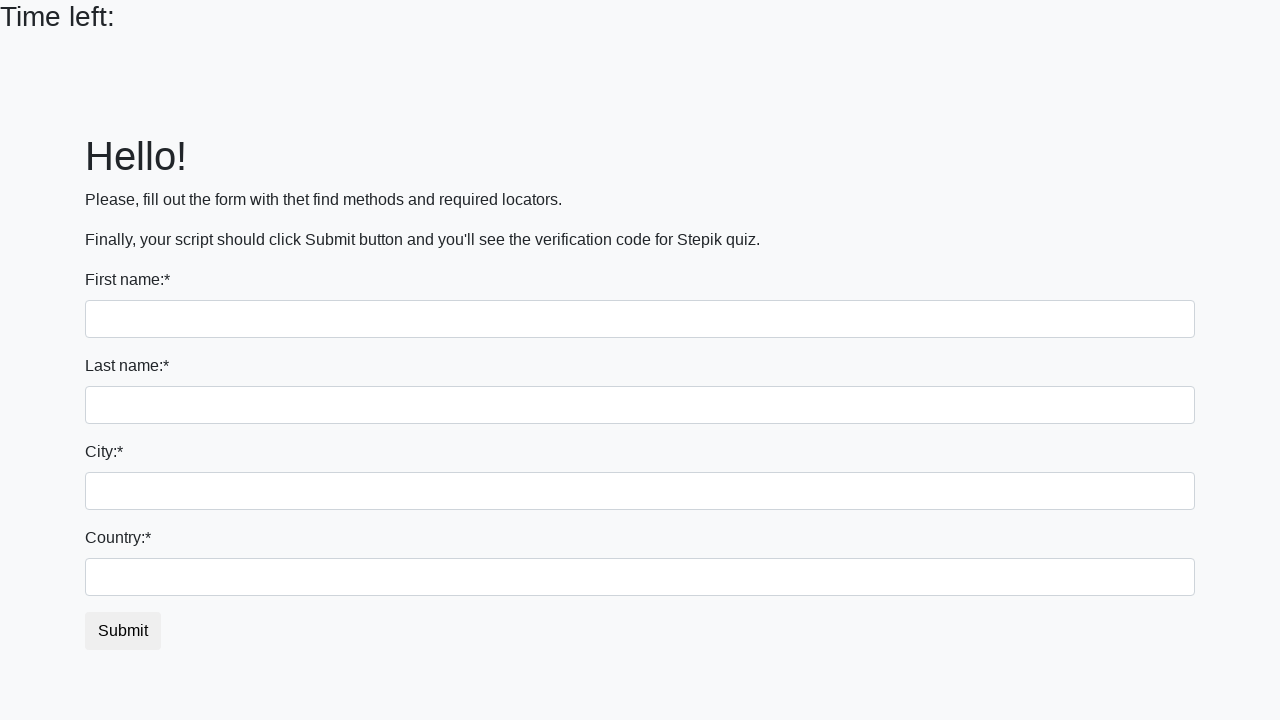

Filled first name field with 'Evgeniy' on input:first-of-type
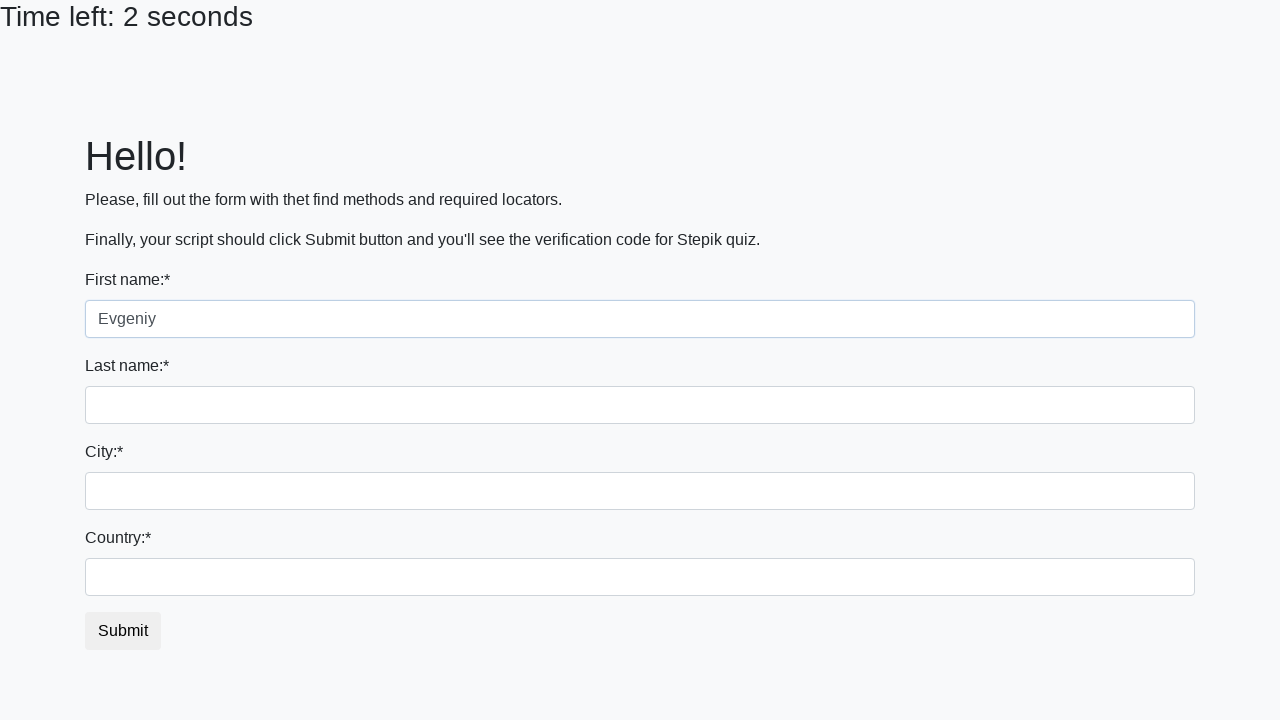

Filled last name field with 'Sirotenko' on input[name='last_name']
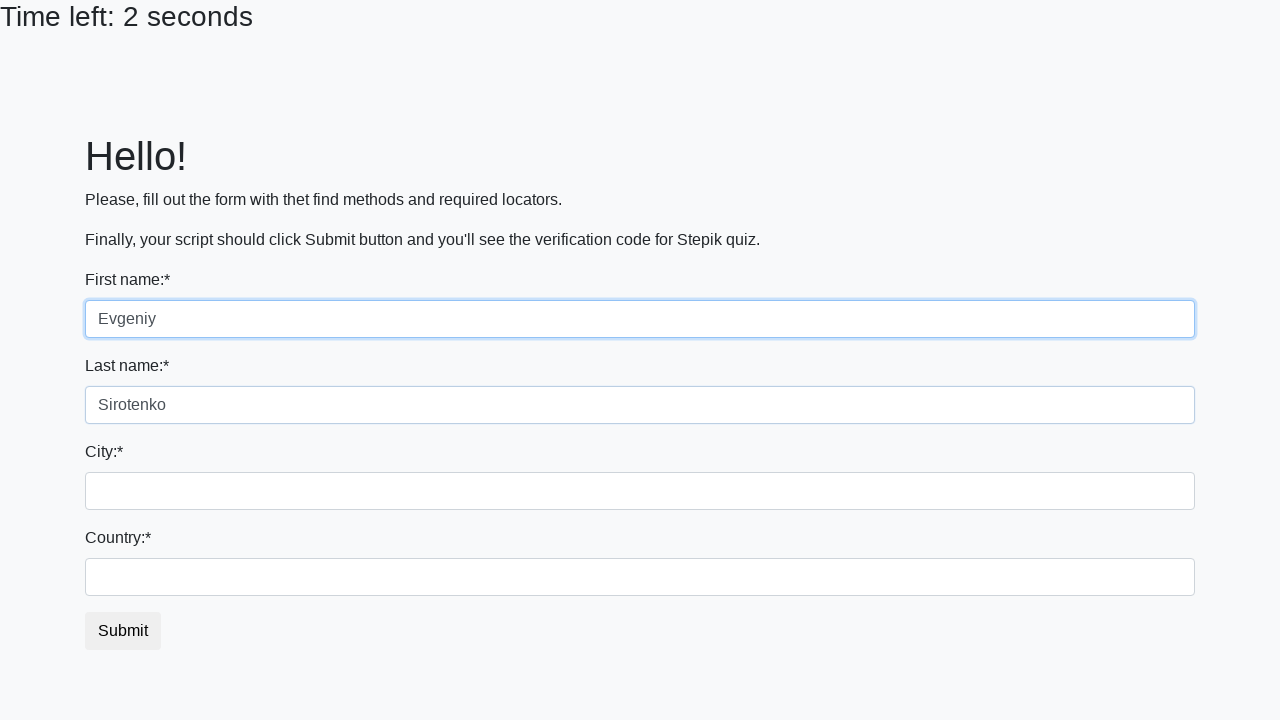

Filled city field with 'Saint-Petersburg' on .city
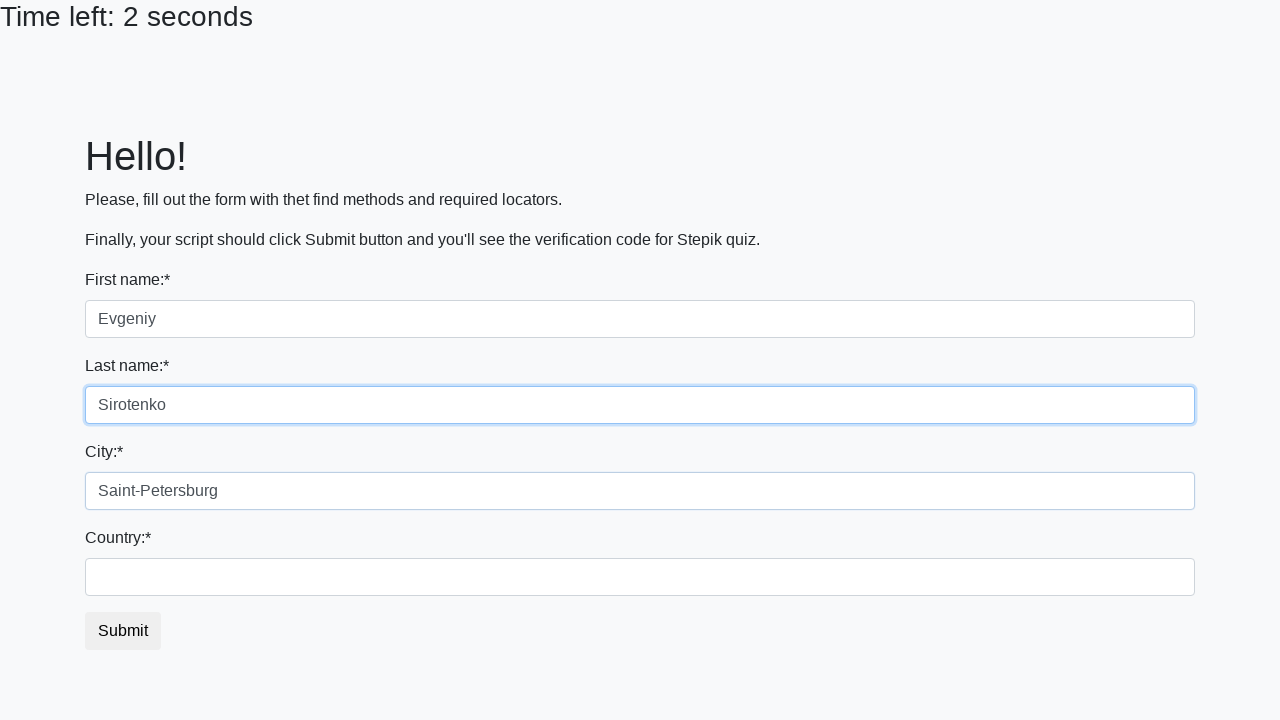

Filled country field with 'Russia' on #country
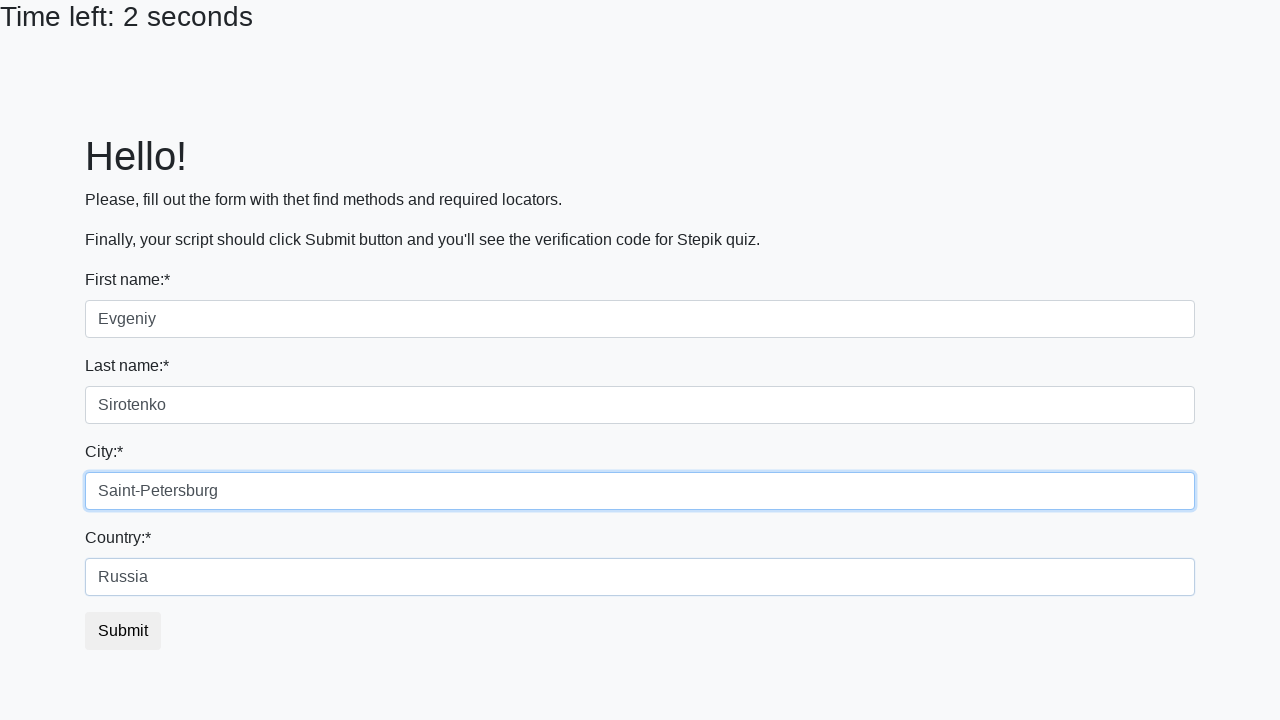

Clicked submit button to submit the form at (123, 631) on button.btn
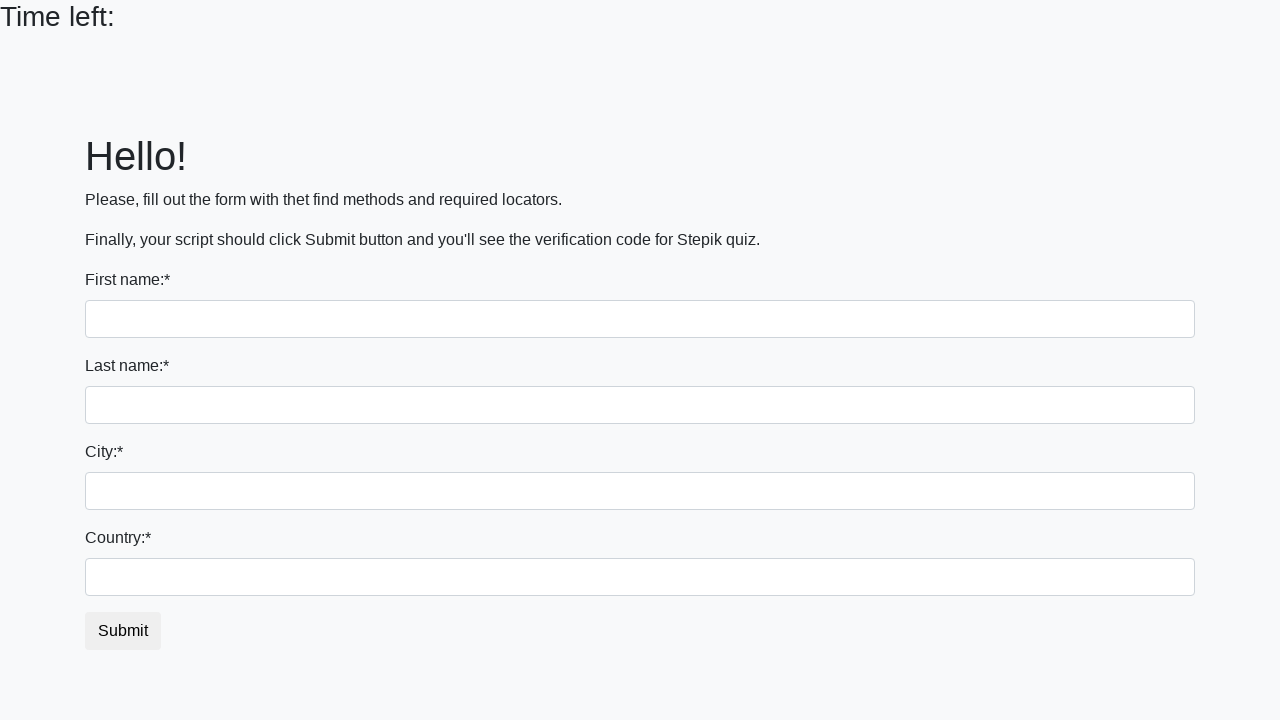

Set up alert dialog handler to accept dialogs
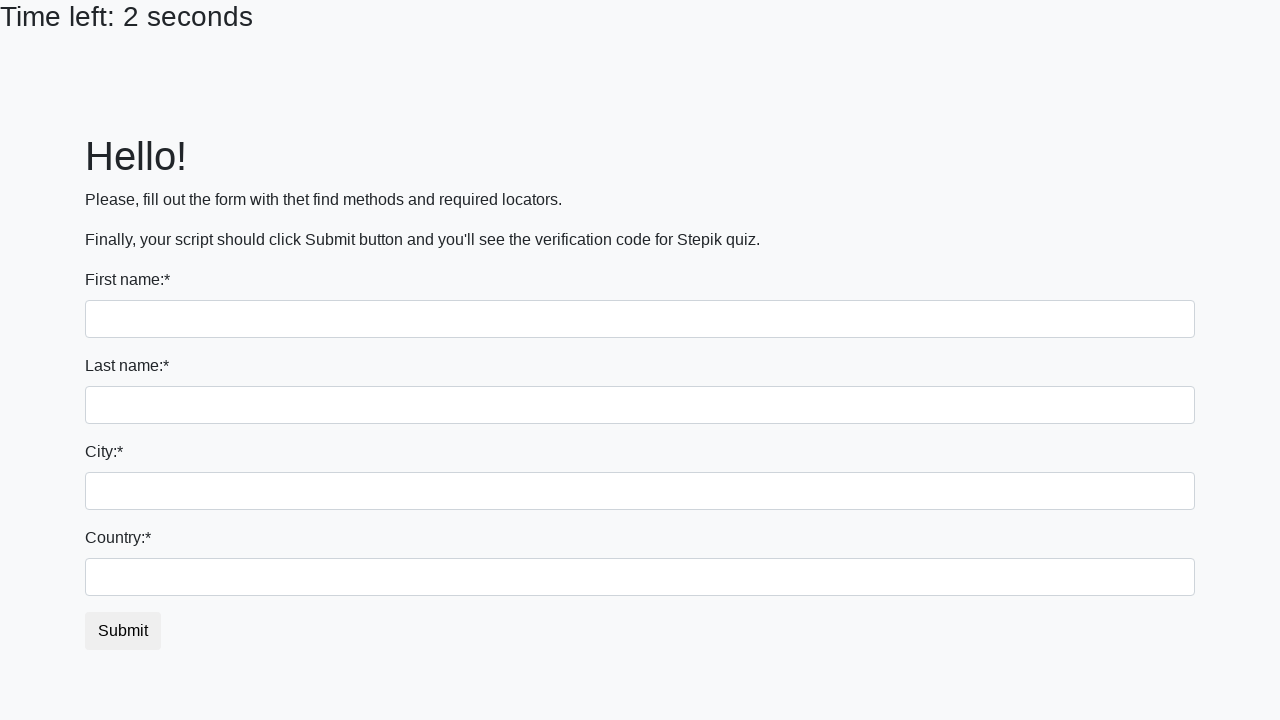

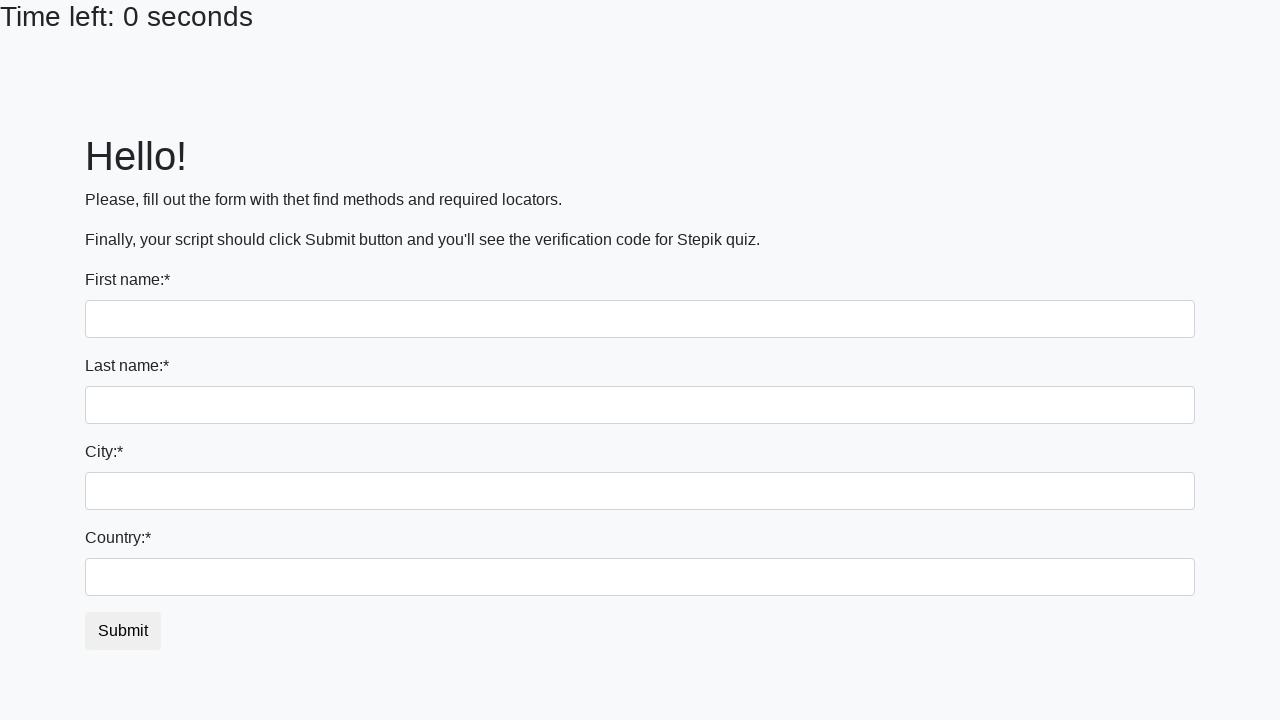